Tests nested iframe handling by navigating through multiple frames and entering text in an input field within the innermost frame

Starting URL: https://demo.automationtesting.in/Frames.html

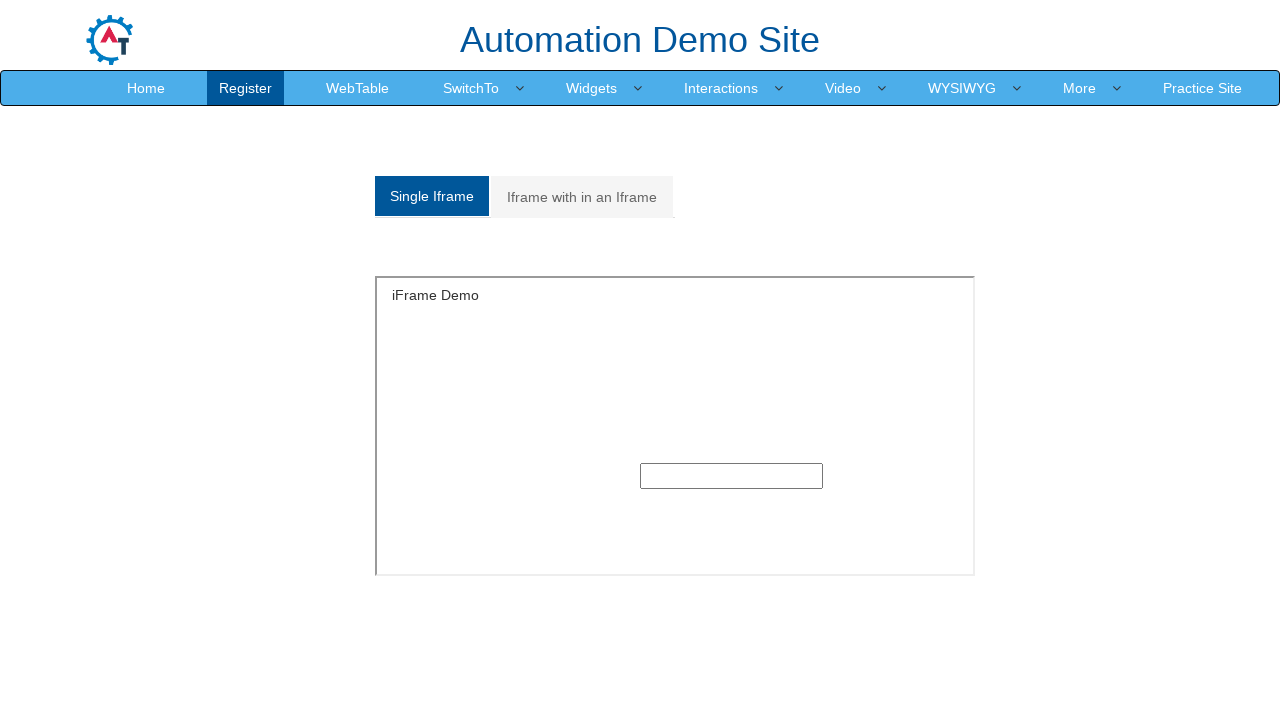

Clicked on 'Iframe with in an Iframe' link at (582, 197) on text=Iframe with in an Iframe
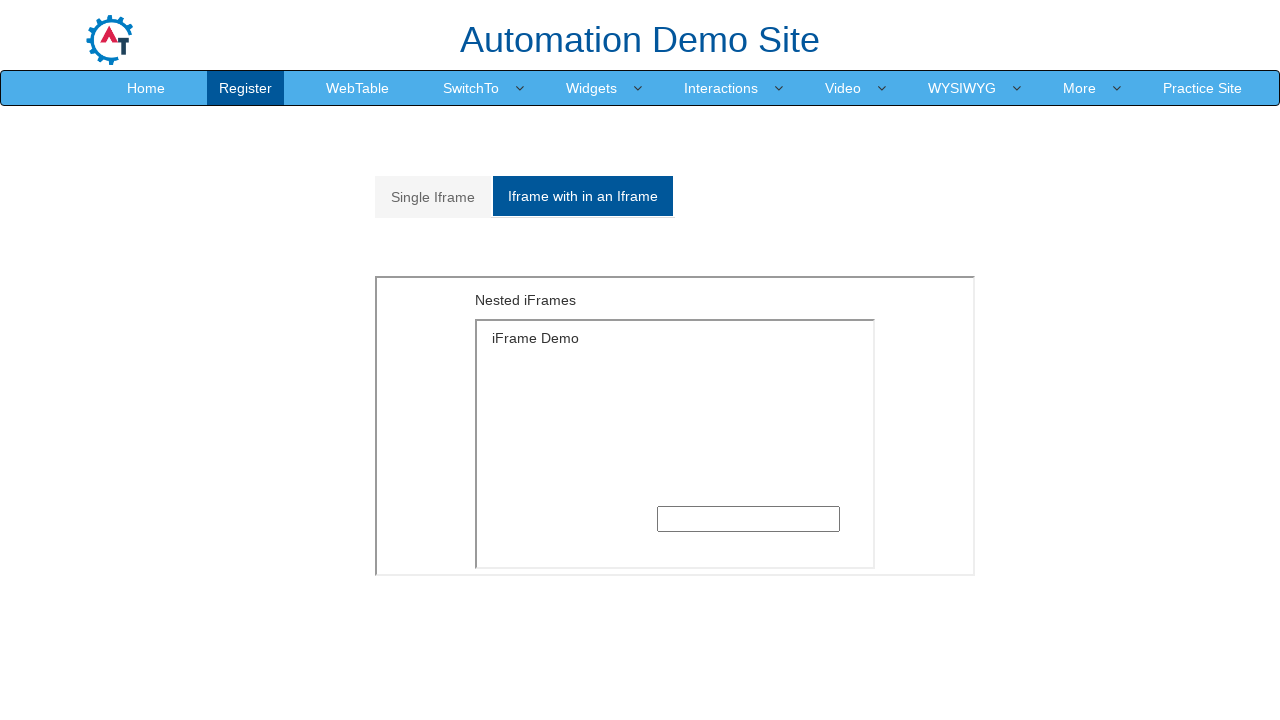

Located outer frame with src='MultipleFrames.html'
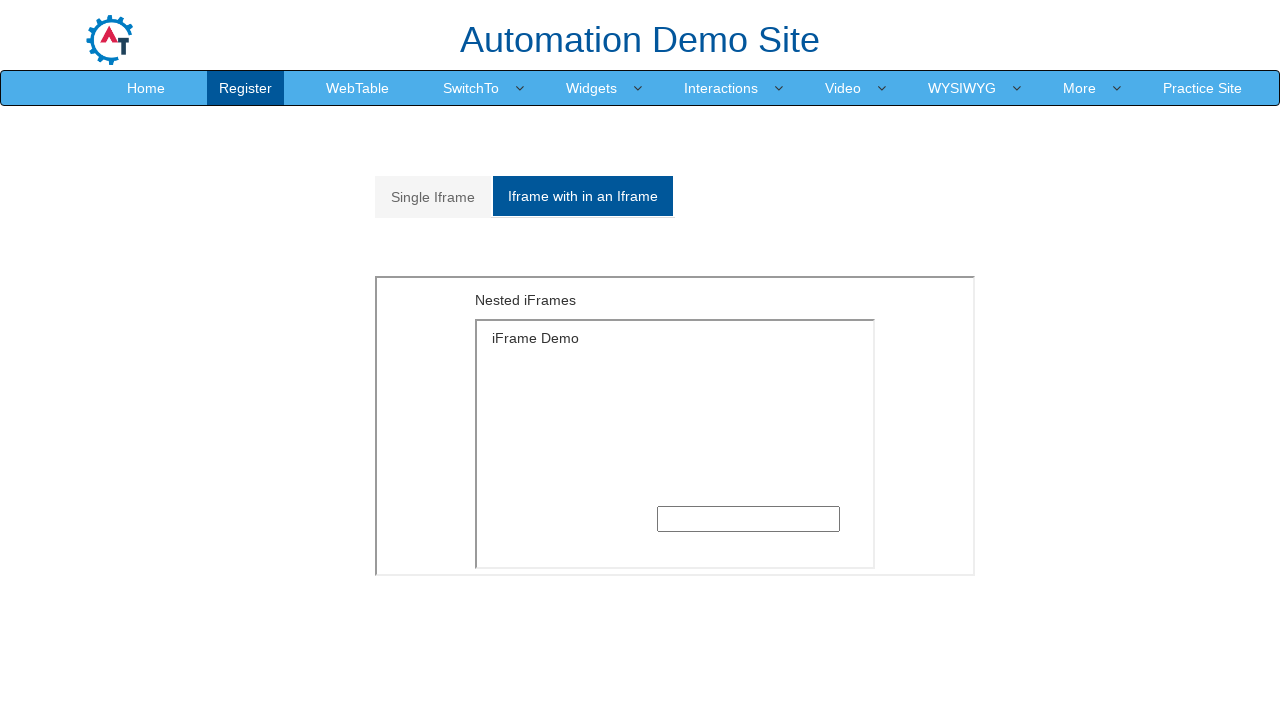

Located inner frame with src='SingleFrame.html' within outer frame
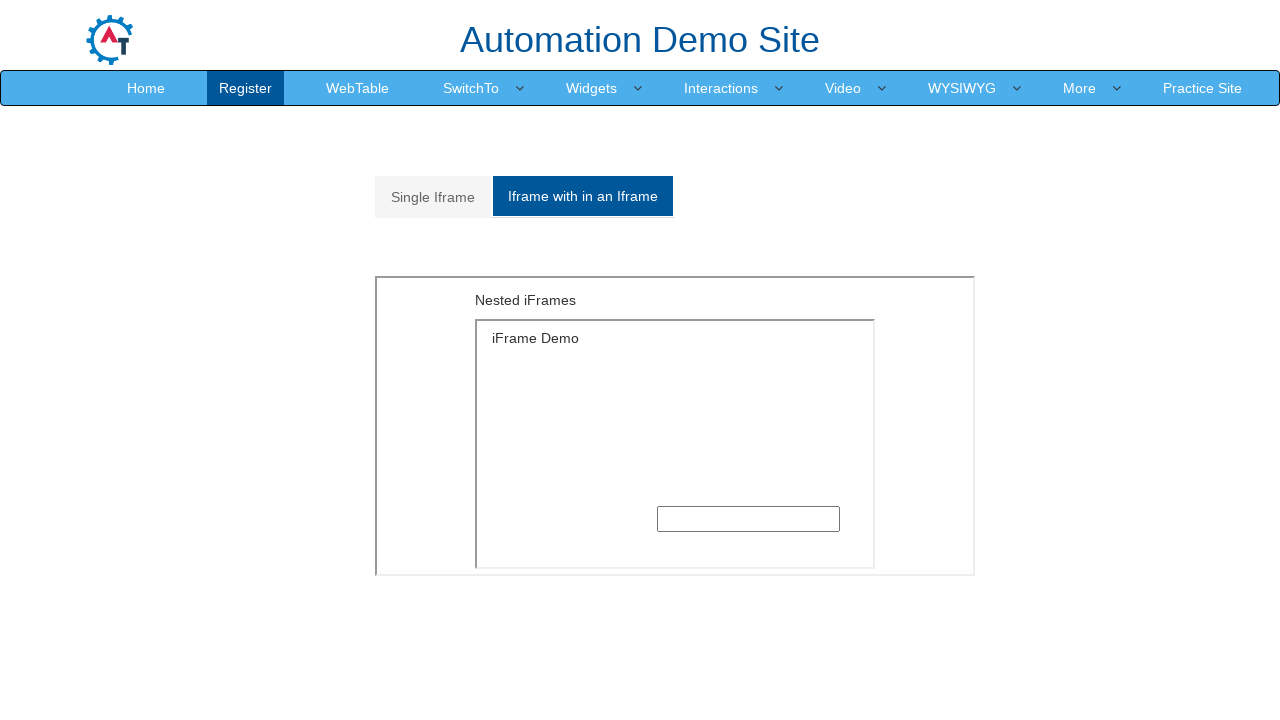

Filled text input field in innermost frame with 'Hello world' on iframe[src='MultipleFrames.html'] >> internal:control=enter-frame >> iframe[src=
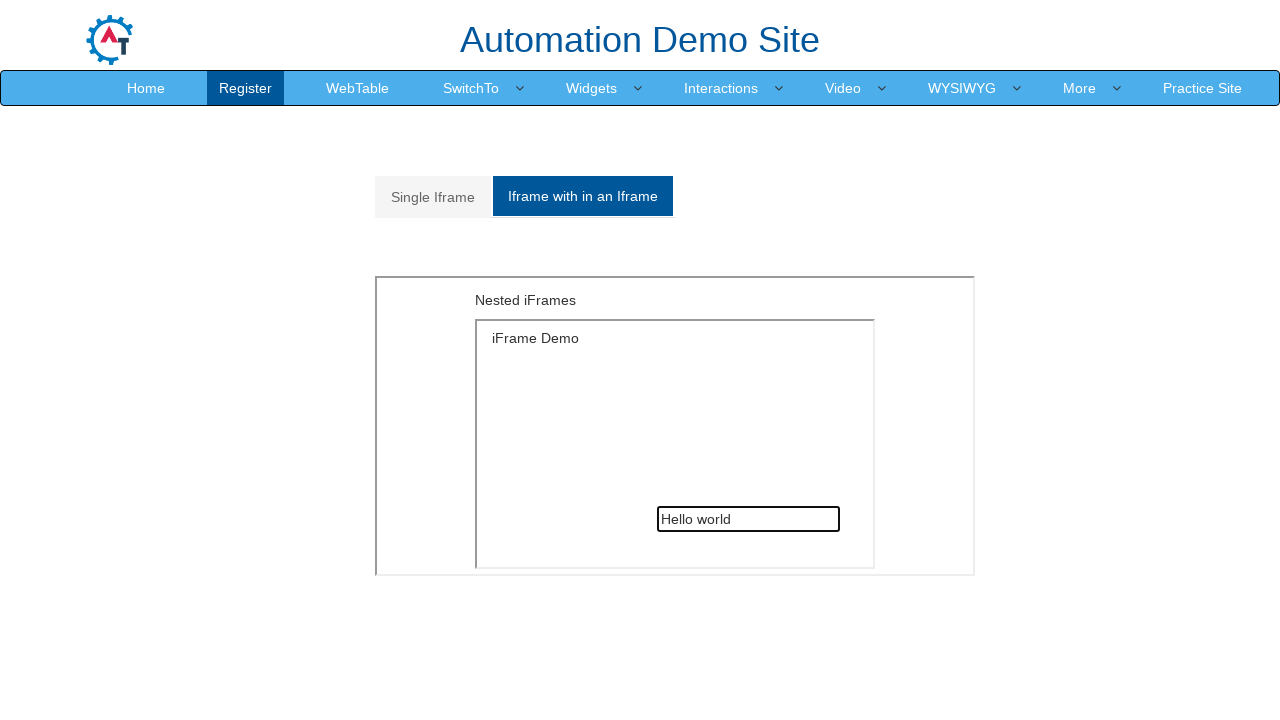

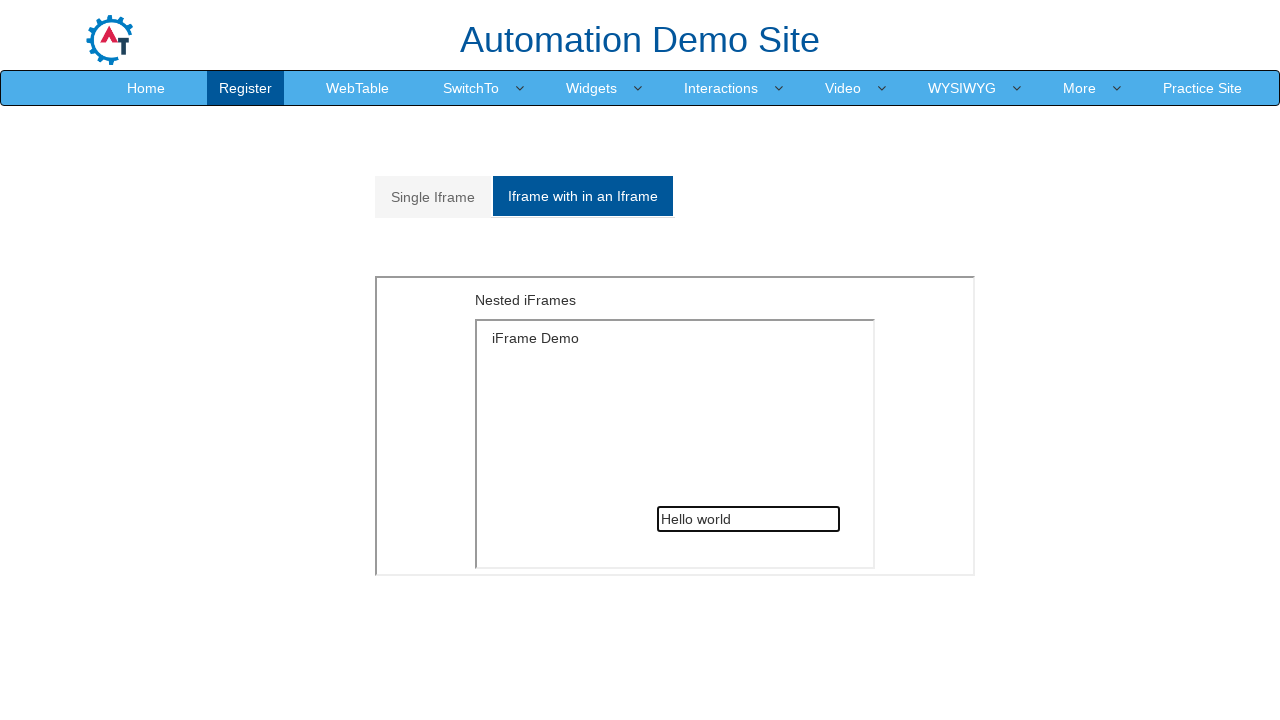